Tests JavaScript alert popup handling by clicking to trigger a confirm box alert, accepting it, and verifying the result text is displayed

Starting URL: https://demo.automationtesting.in/Alerts.html

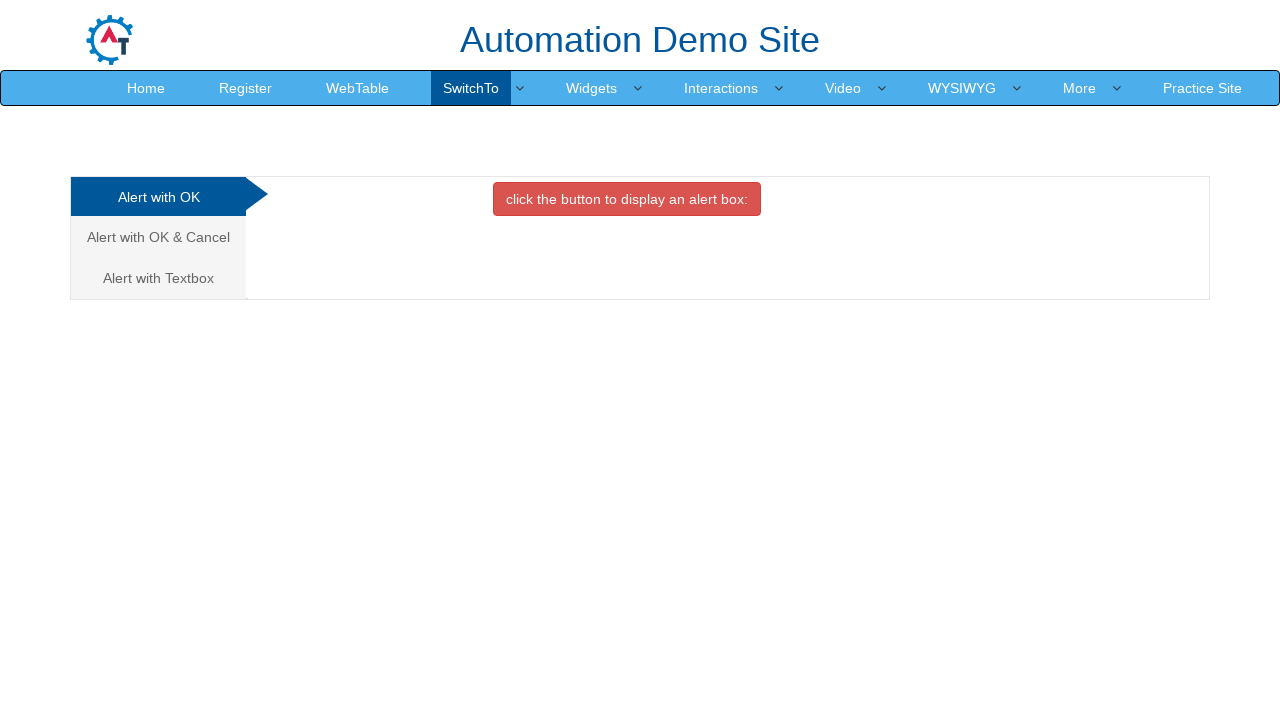

Clicked on the 'Alert with OK & Cancel' tab at (158, 237) on xpath=//a[text()='Alert with OK & Cancel ']
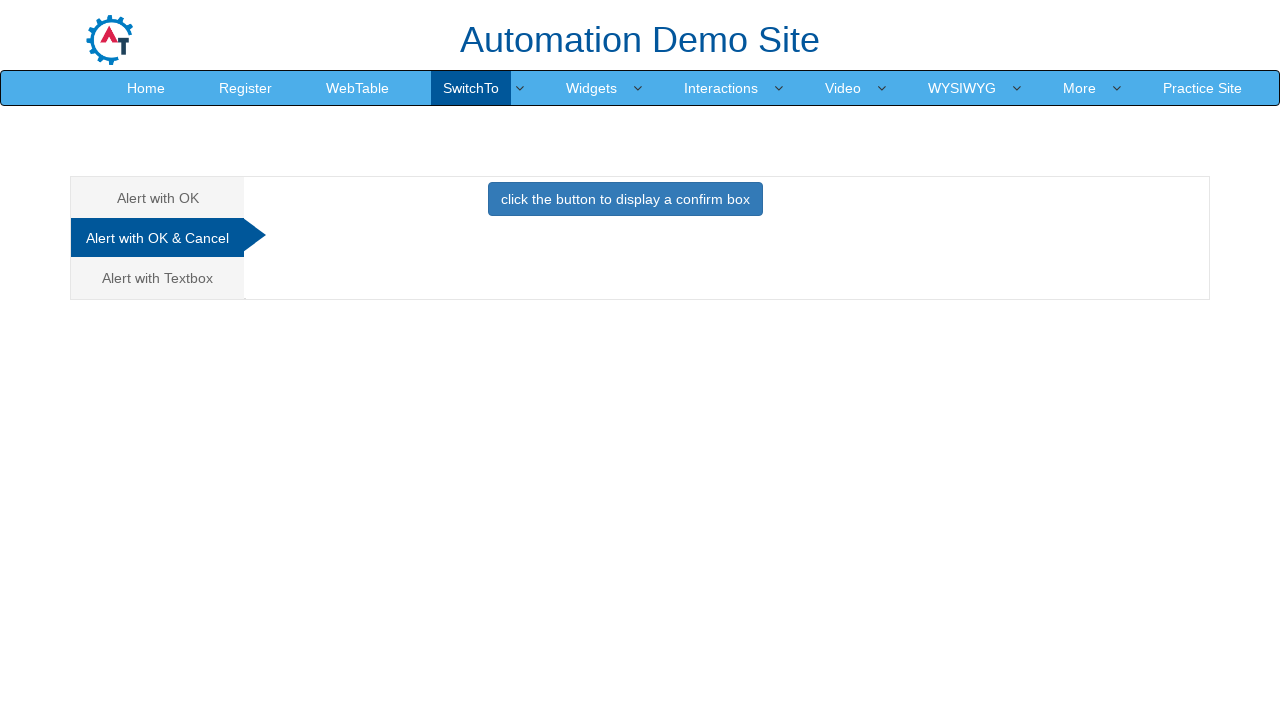

Clicked the confirm box button to trigger the alert at (625, 199) on xpath=//button[contains(text(),'confirm box')]
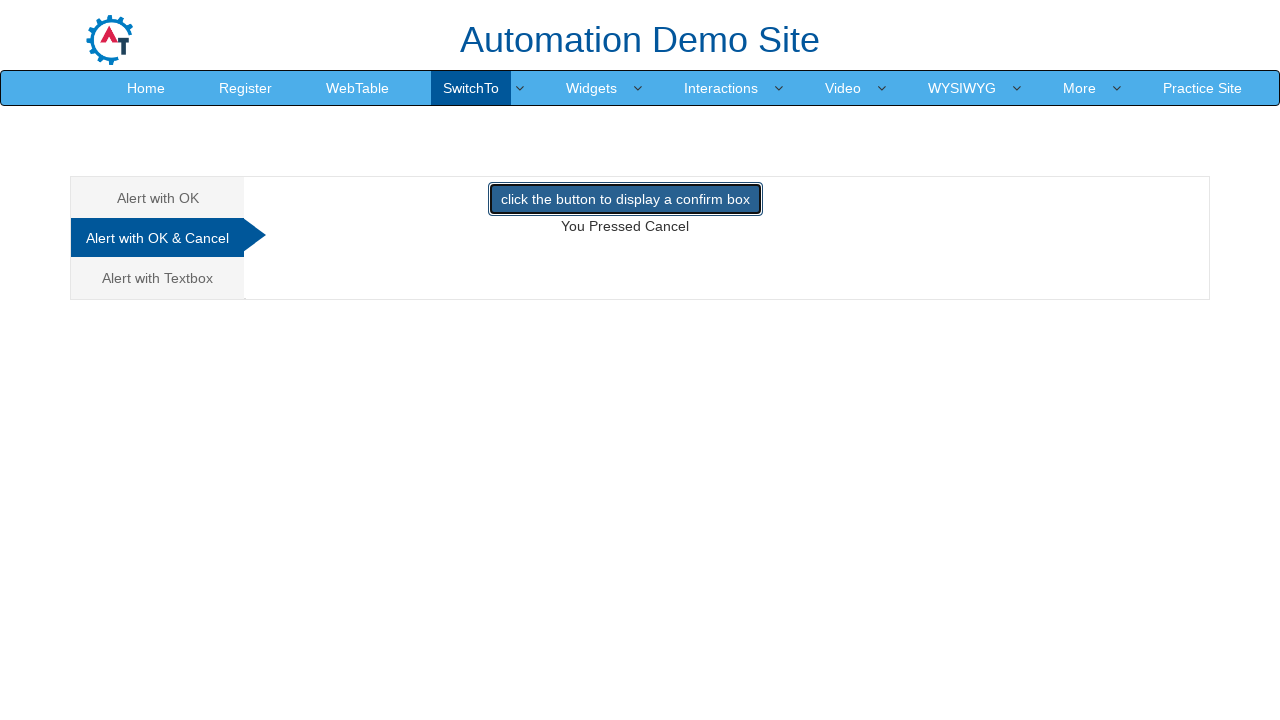

Set up dialog handler to accept the confirm dialog
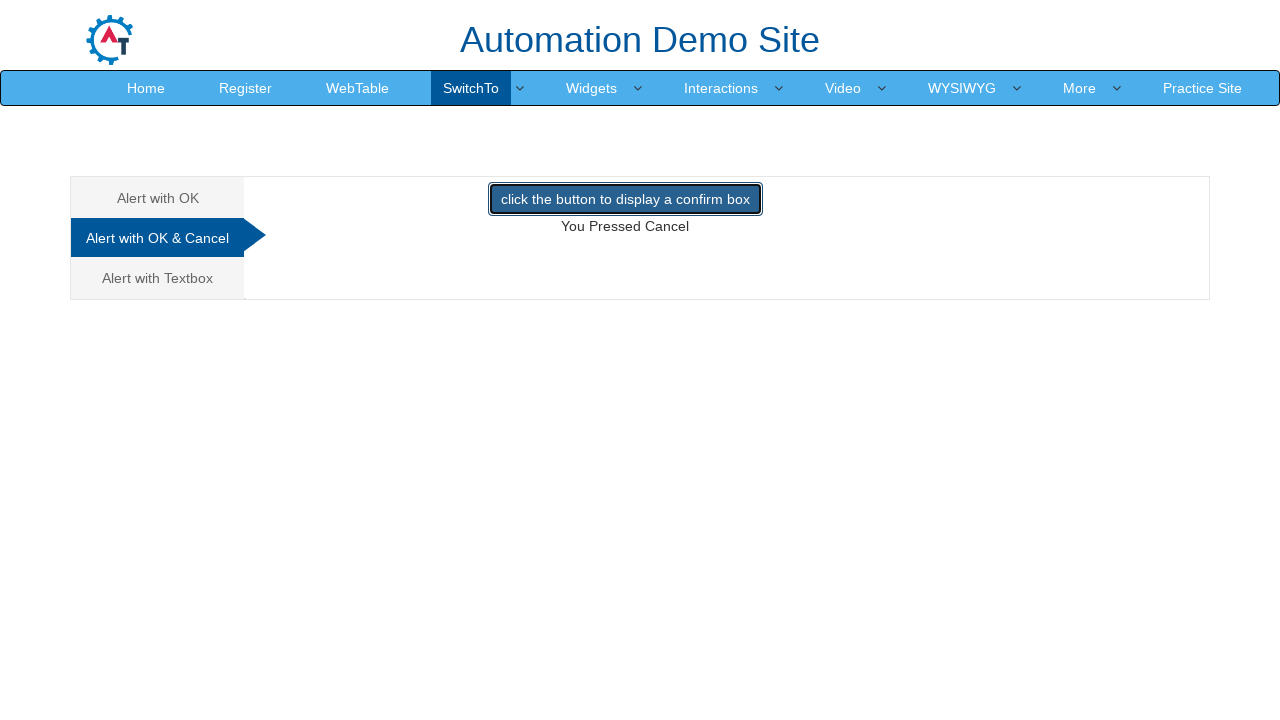

Result text appeared after accepting the confirm dialog
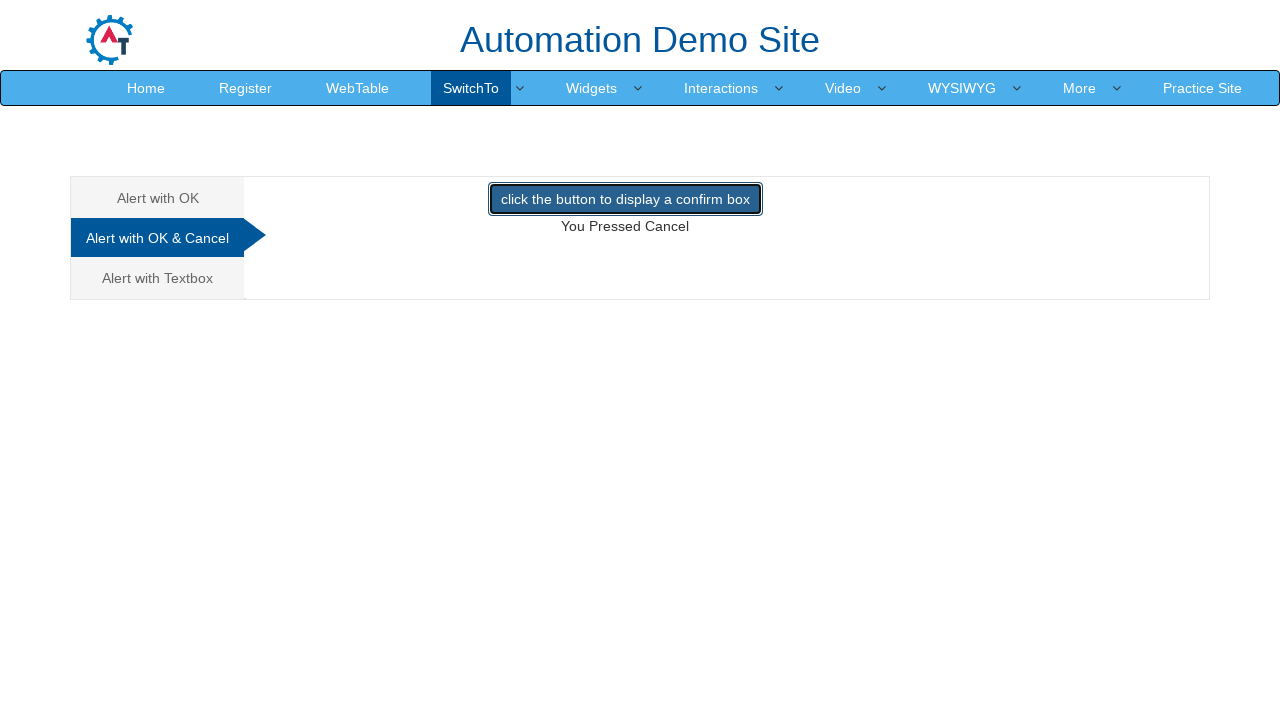

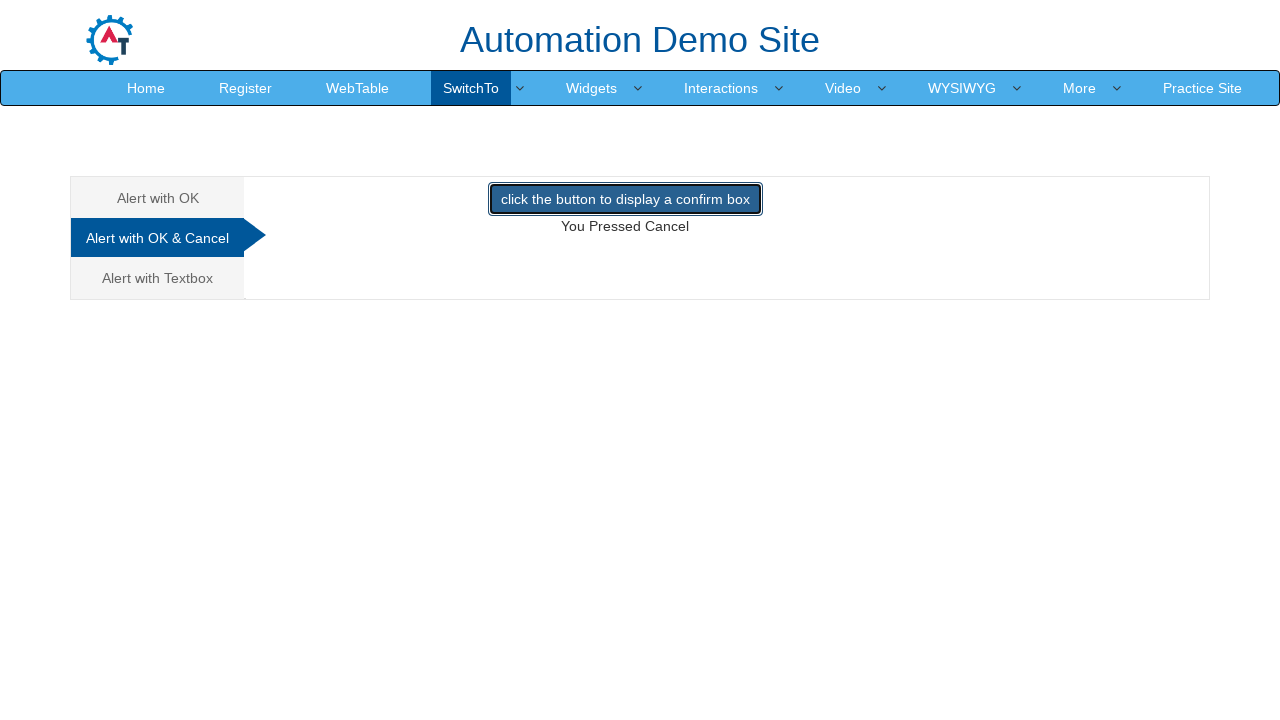